Tests user registration flow by navigating to sign-in page, entering email for new account creation, filling in personal details (first name, last name, password), and verifying successful account creation.

Starting URL: https://hotel-testlab.coderslab.pl/en/

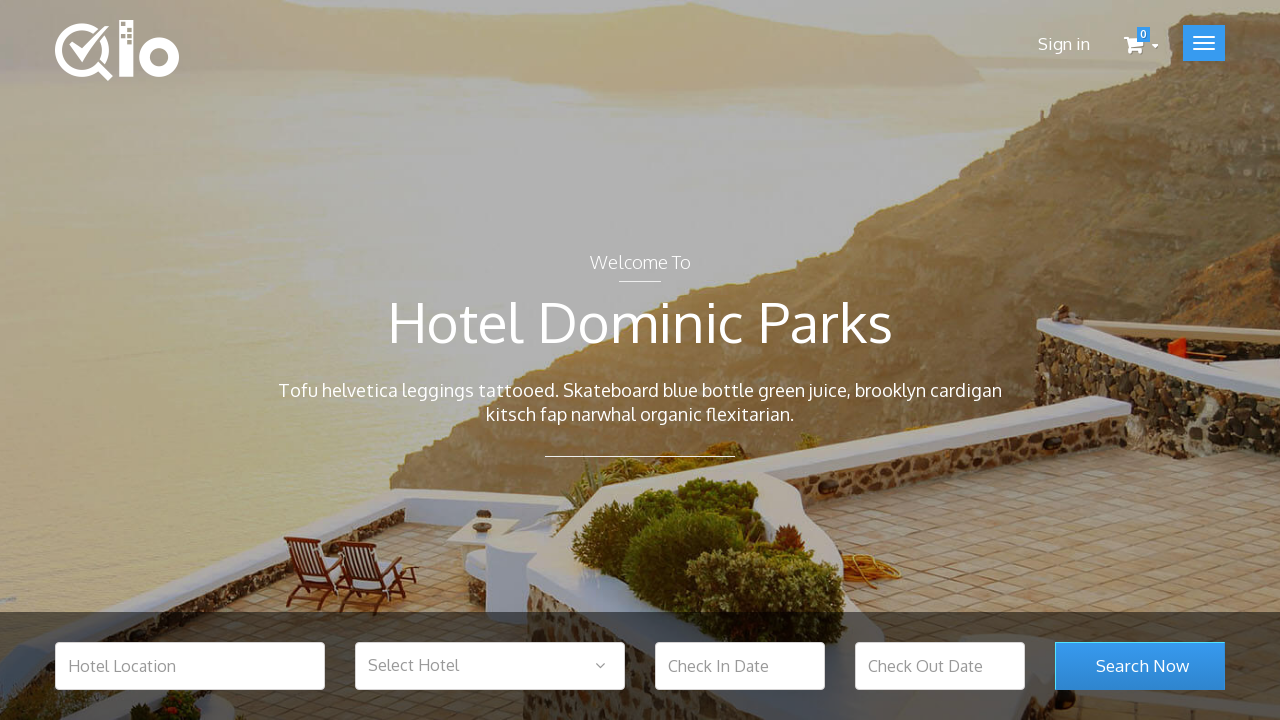

Generated random email for new user registration
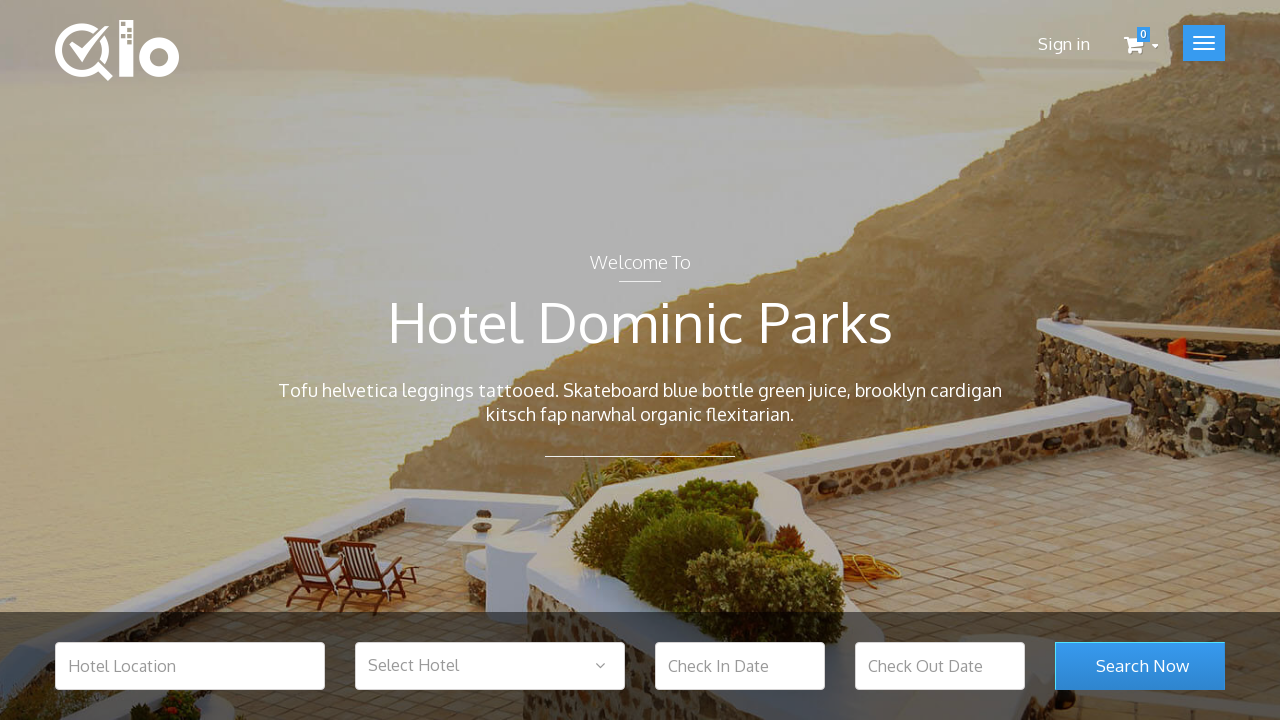

Clicked Sign In button to access registration page at (1064, 44) on .user_login
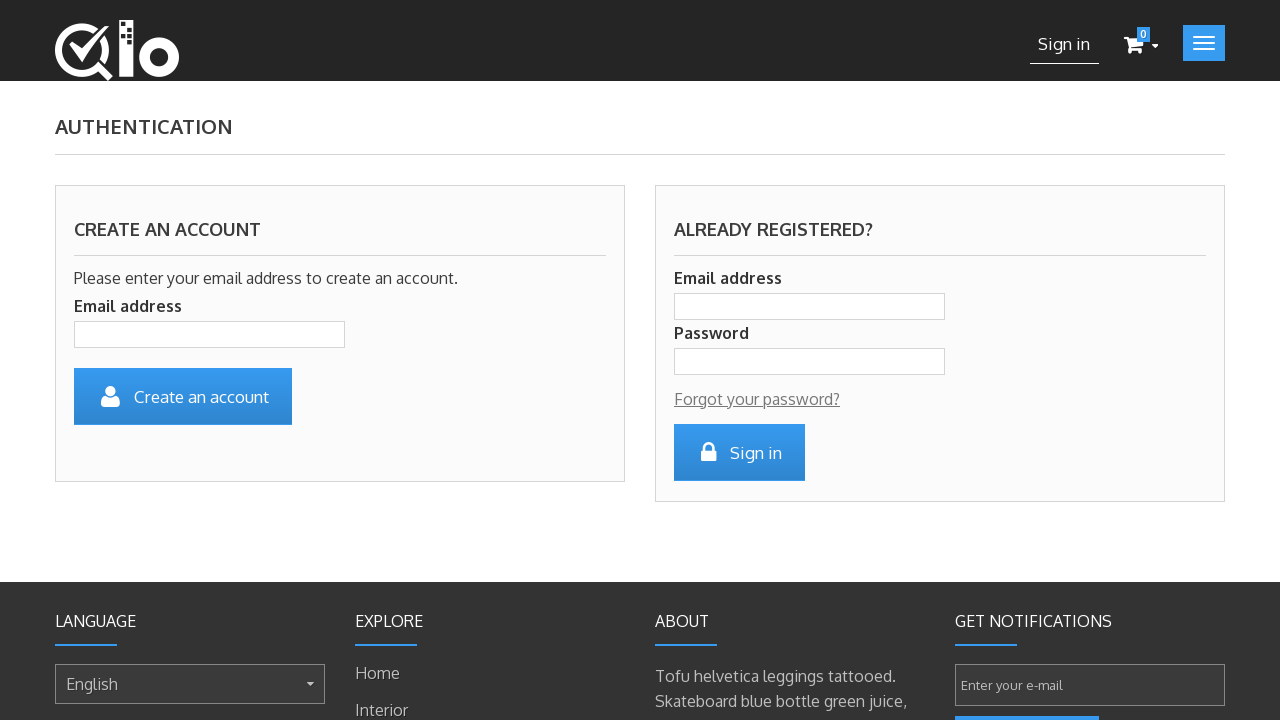

Entered email '20587646testuser@test.com' for new account creation on #email_create
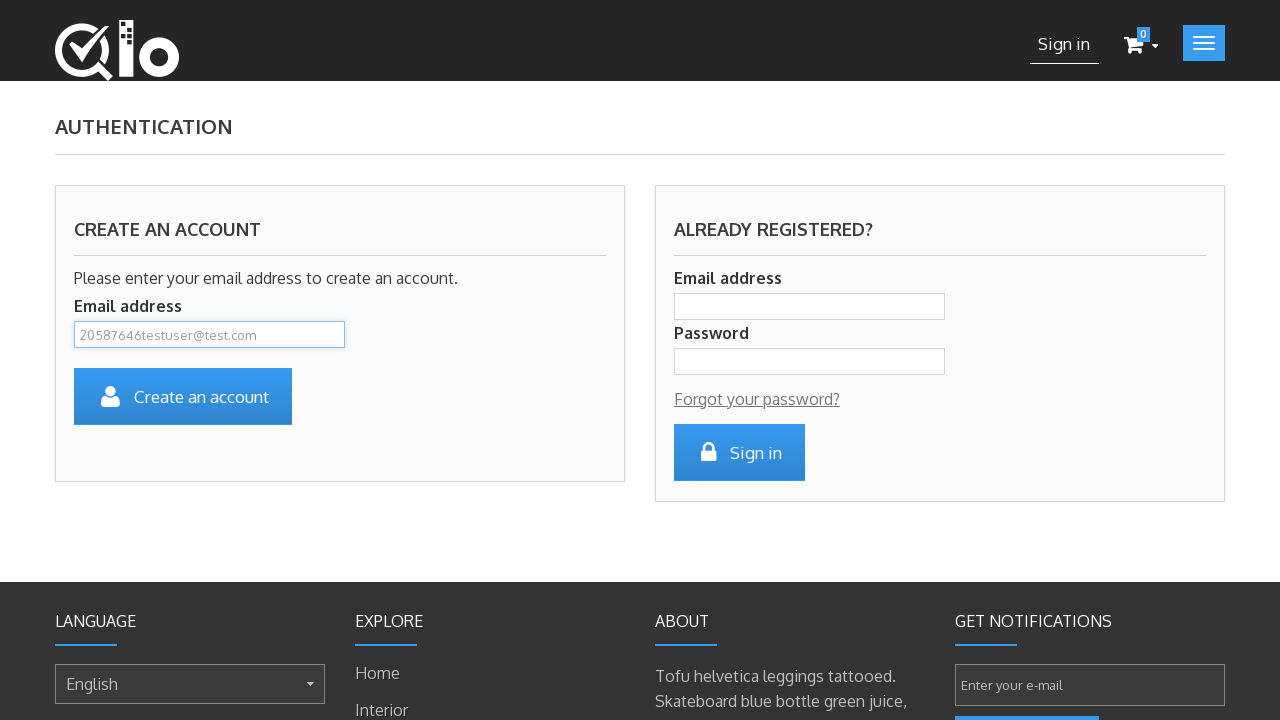

Clicked email field to focus at (210, 334) on #email_create
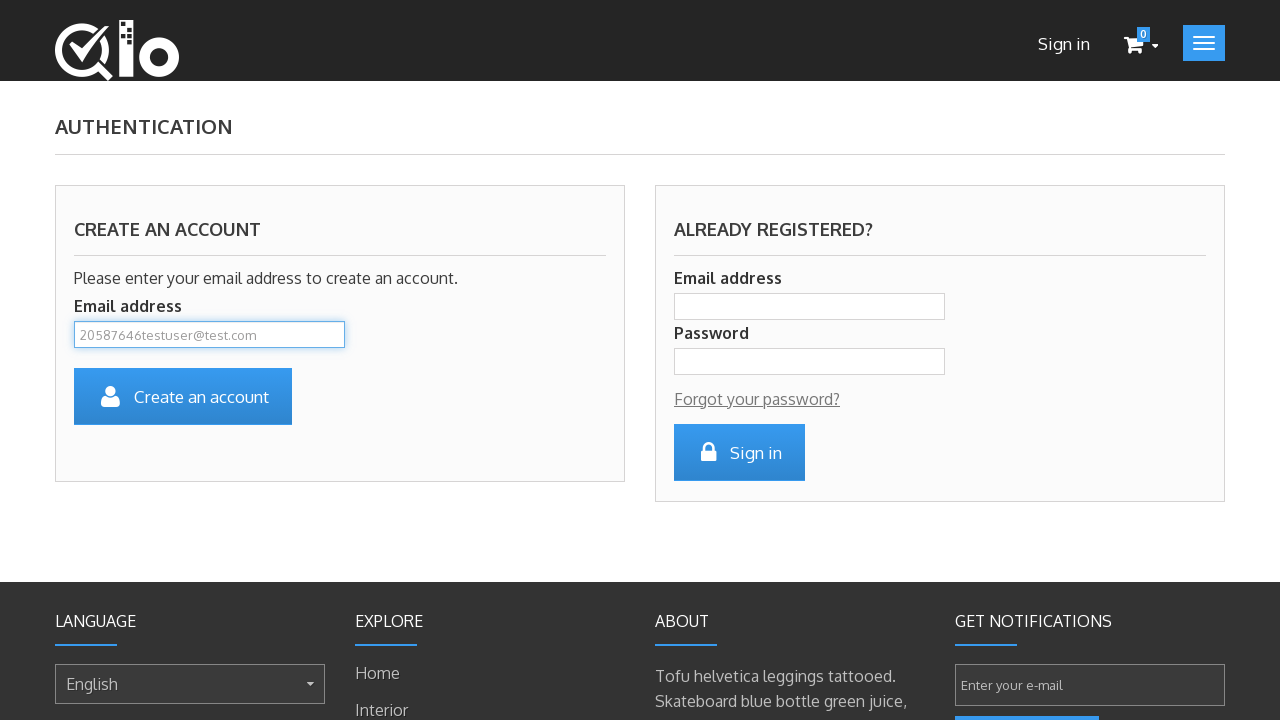

Pressed Enter to submit email and proceed to registration form on #email_create
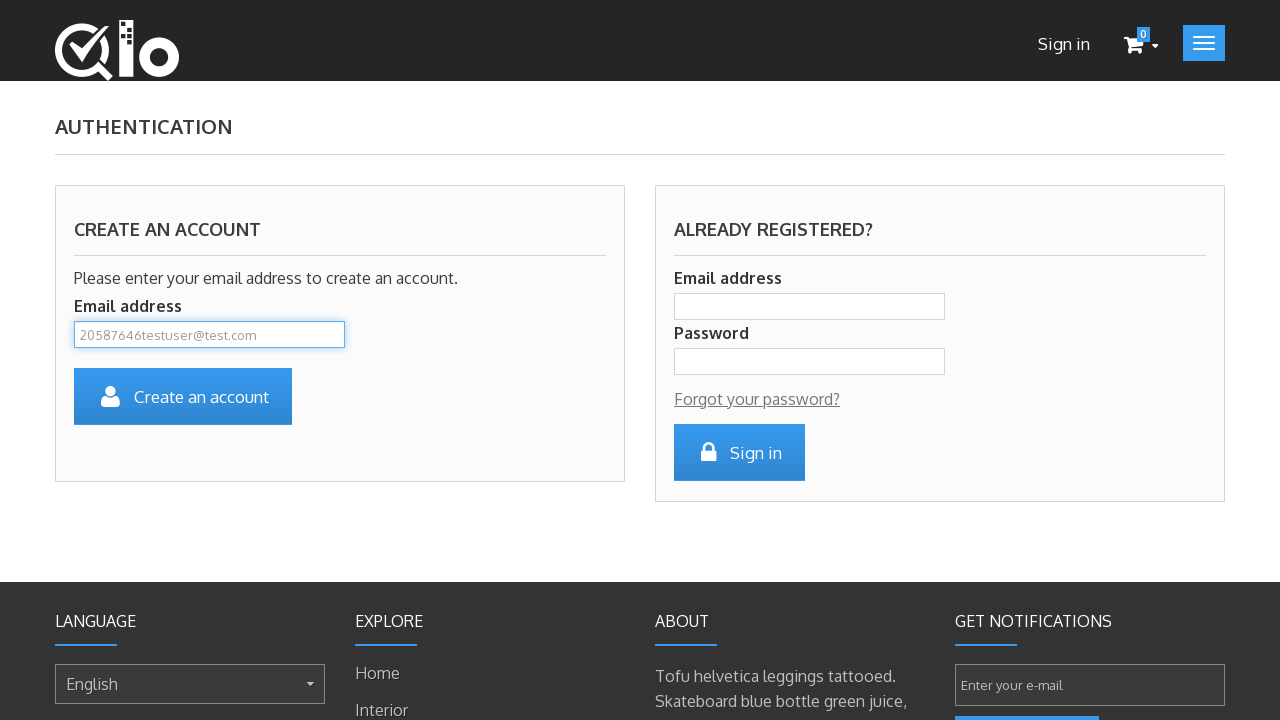

Registration form loaded with personal details fields
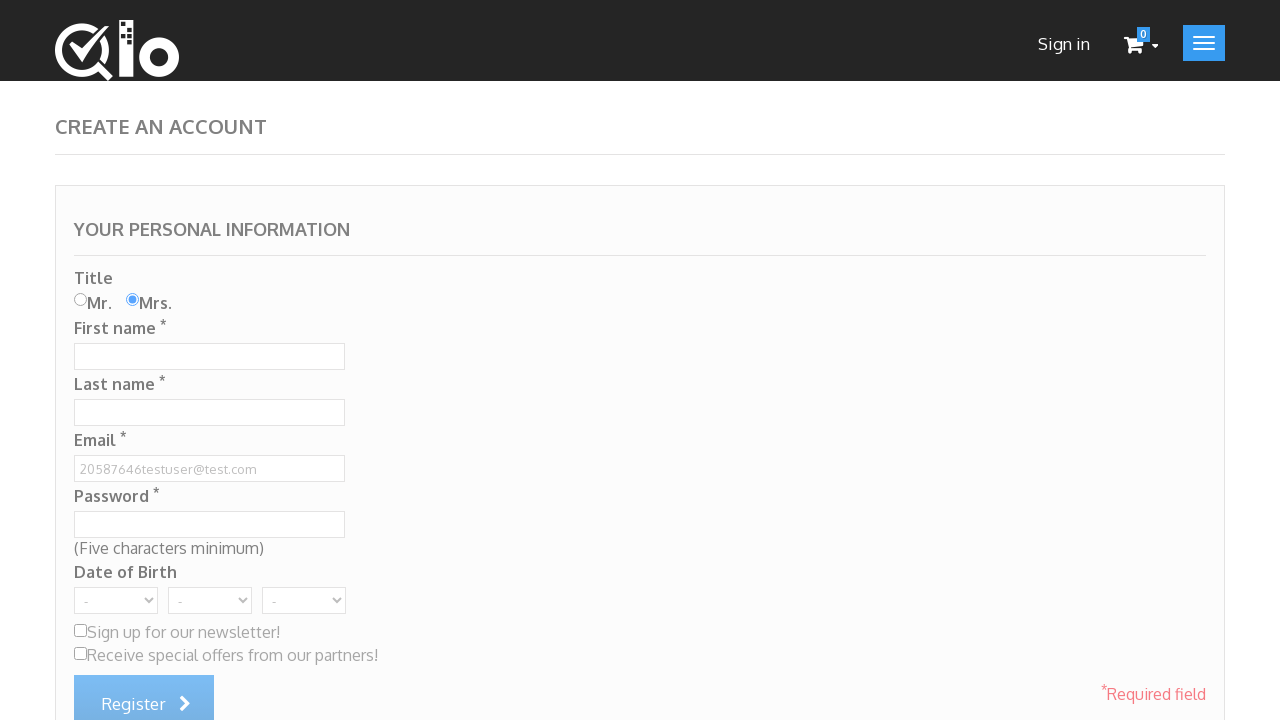

Filled in first name 'Małgorzata' on #customer_firstname
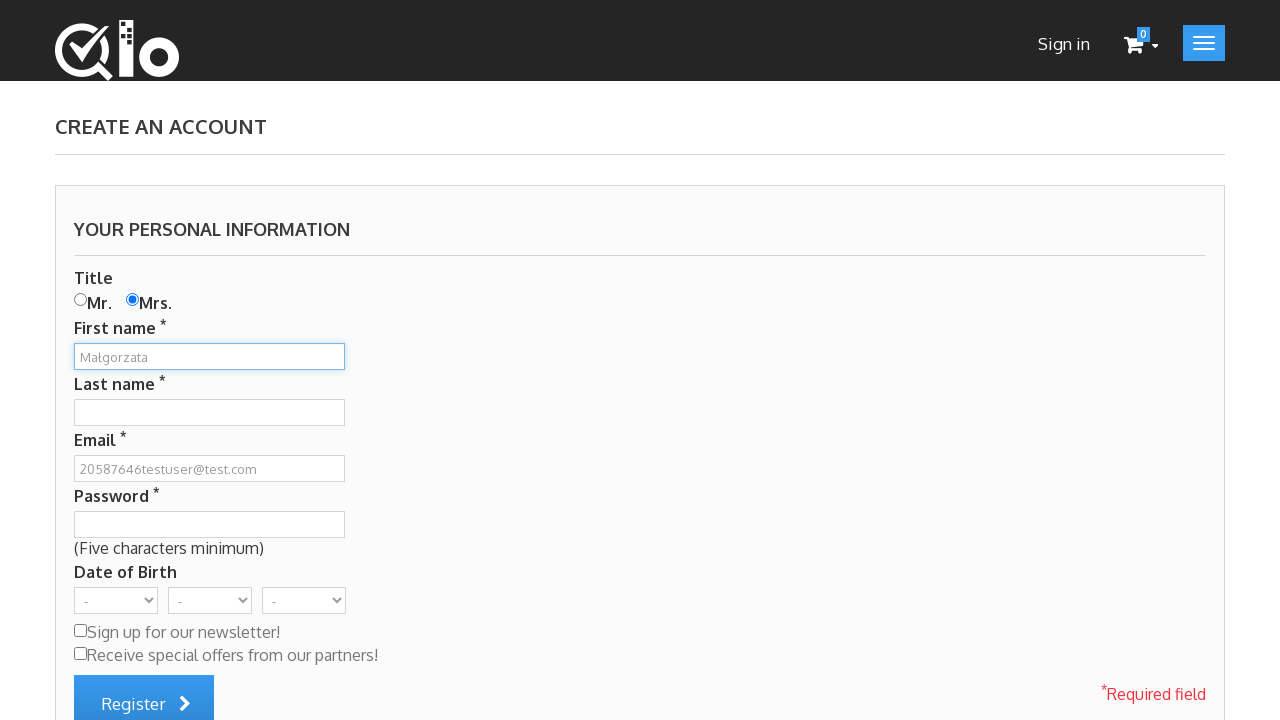

Filled in last name 'Iksińska' on #customer_lastname
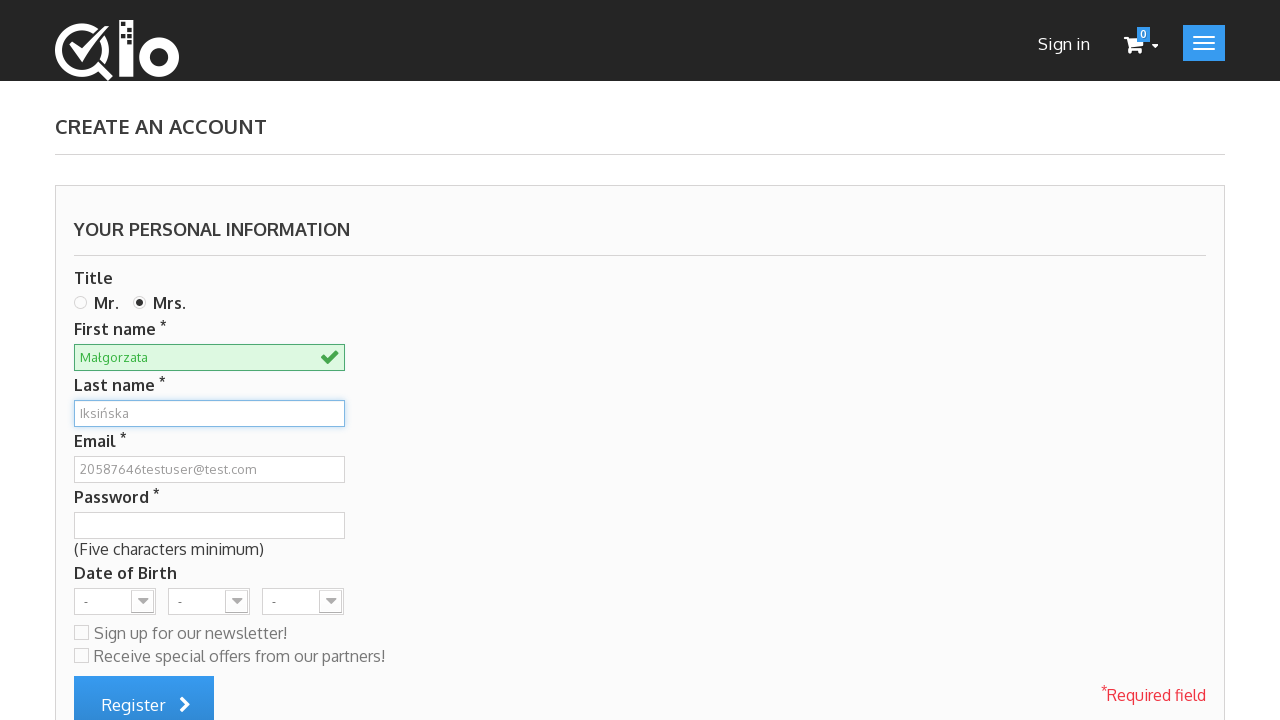

Filled in password field on #passwd
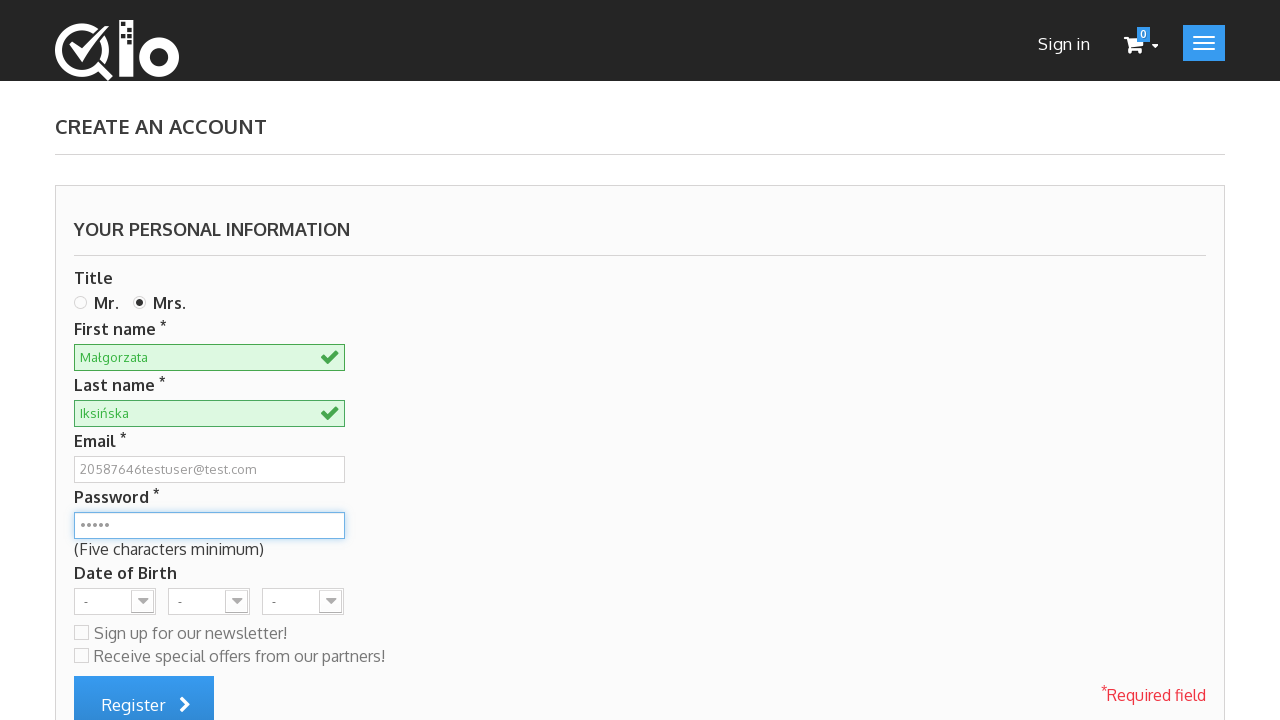

Clicked submit button to create account at (144, 692) on #submitAccount
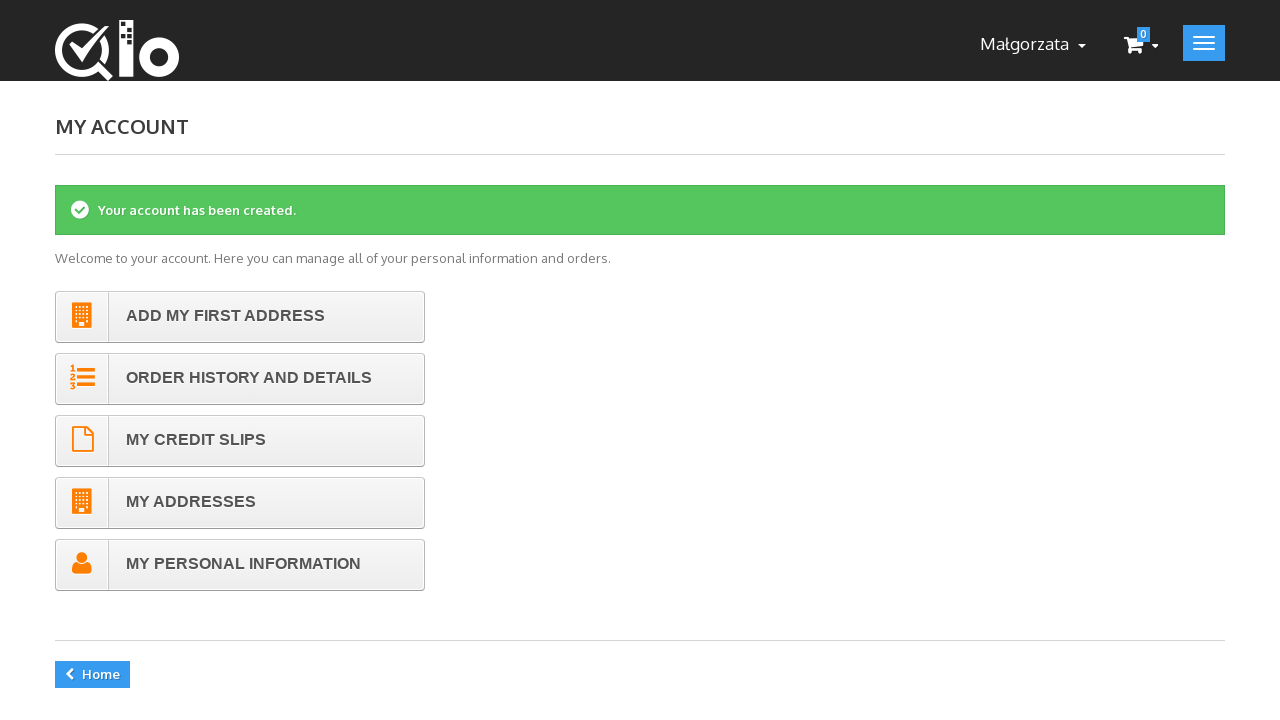

Account creation successful - success message displayed
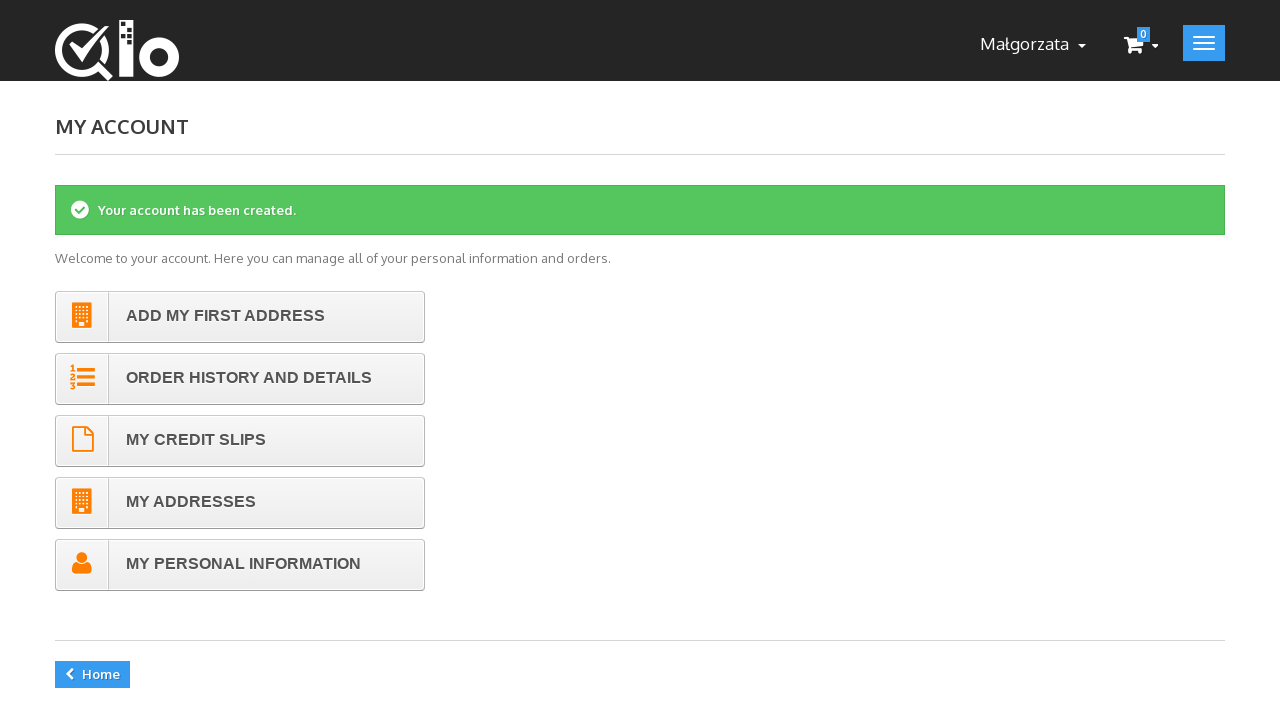

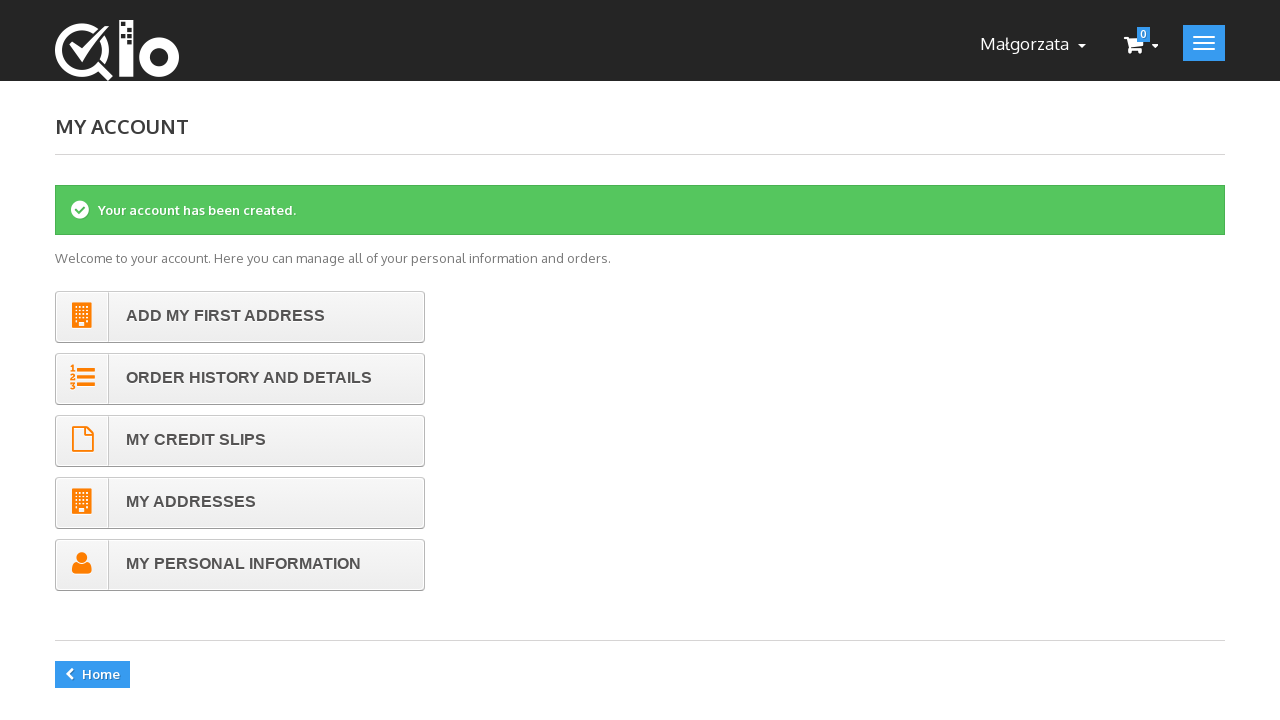